Tests YouTube search functionality by entering a search query and verifying the results page loads with the correct URL and title

Starting URL: https://www.youtube.com/

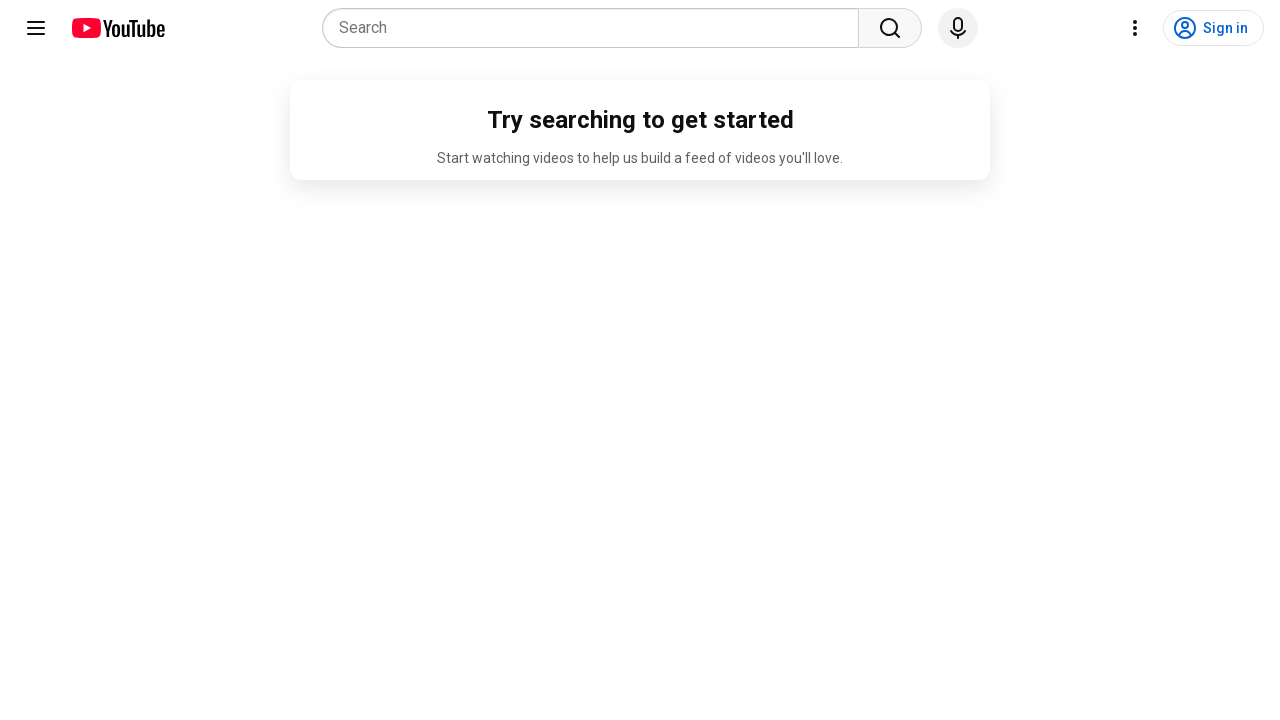

Clicked on YouTube search placeholder at (596, 28) on internal:attr=[placeholder="Search"s] >> nth=0
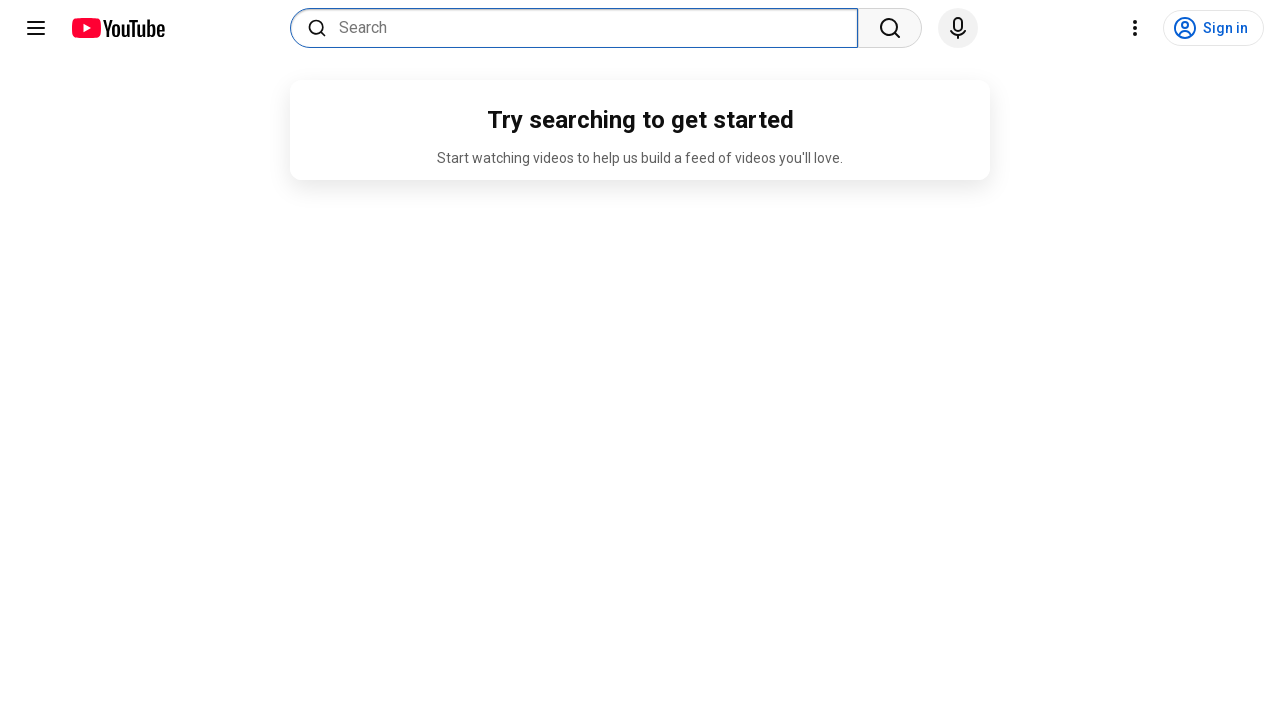

Filled search field with 'playwright by testers talk' on internal:attr=[placeholder="Search"s] >> nth=0
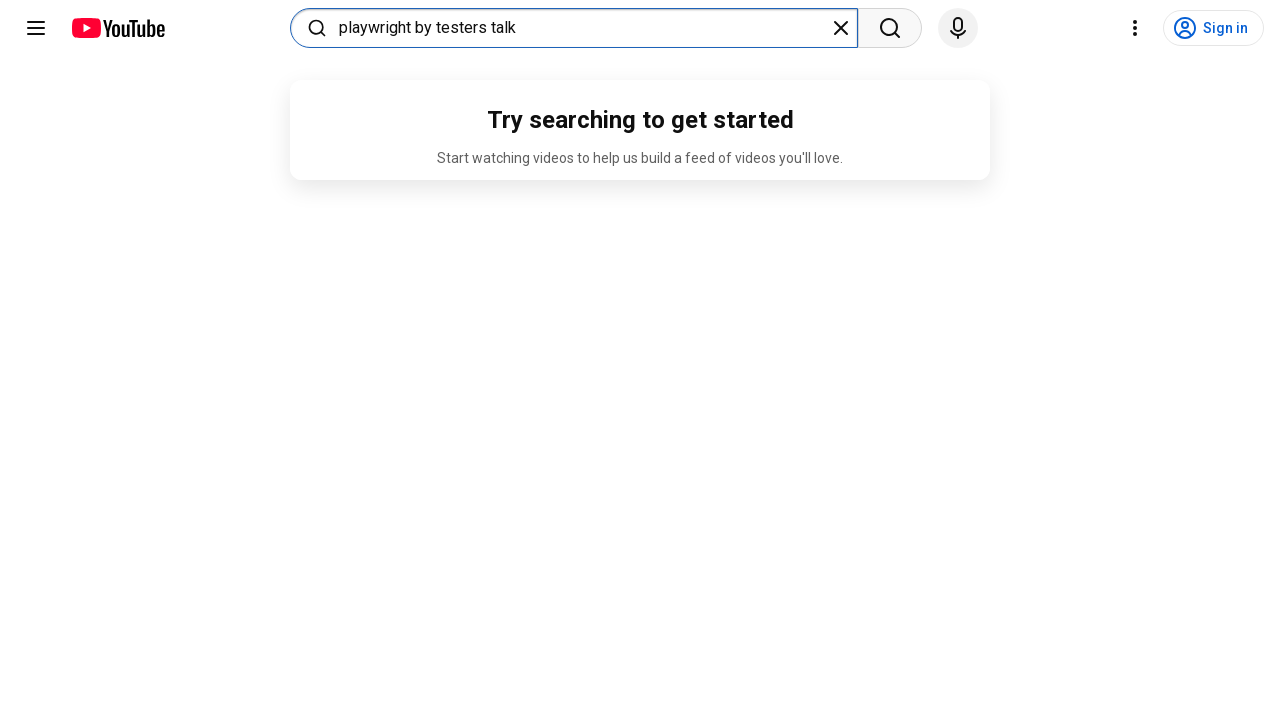

Pressed Enter to submit search query on internal:attr=[placeholder="Search"s] >> nth=0
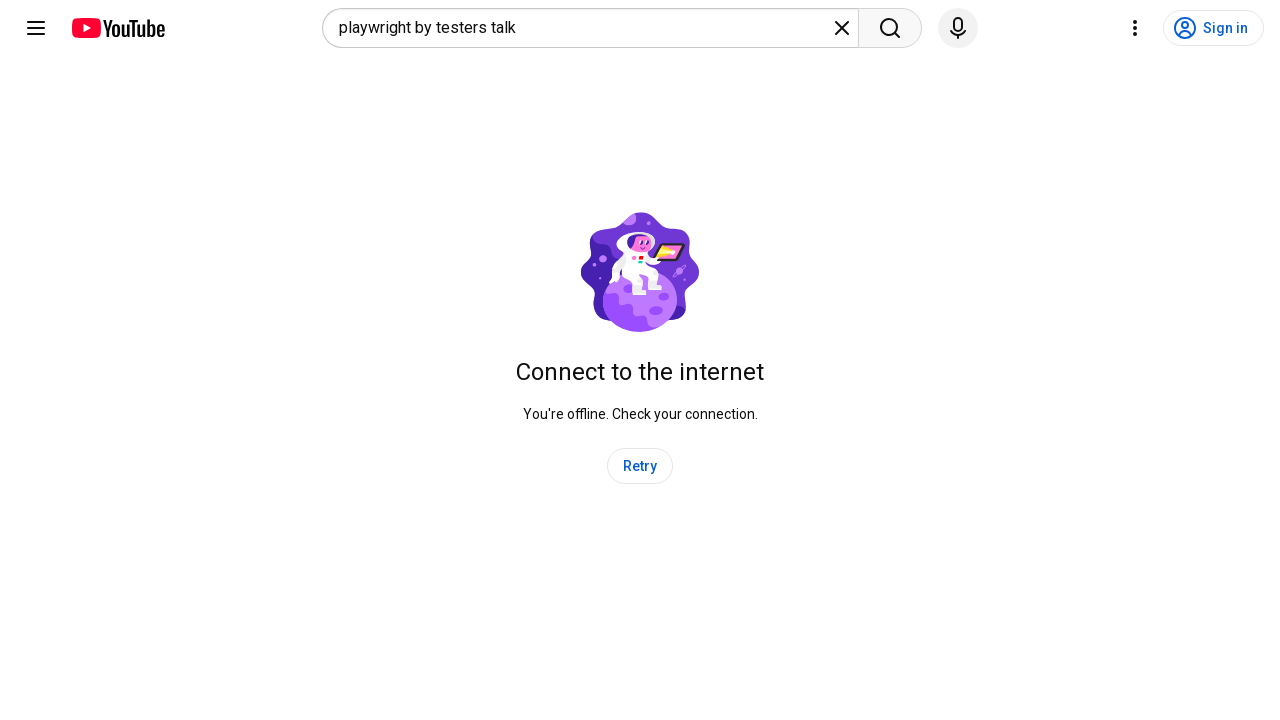

Navigated to search results page with correct URL
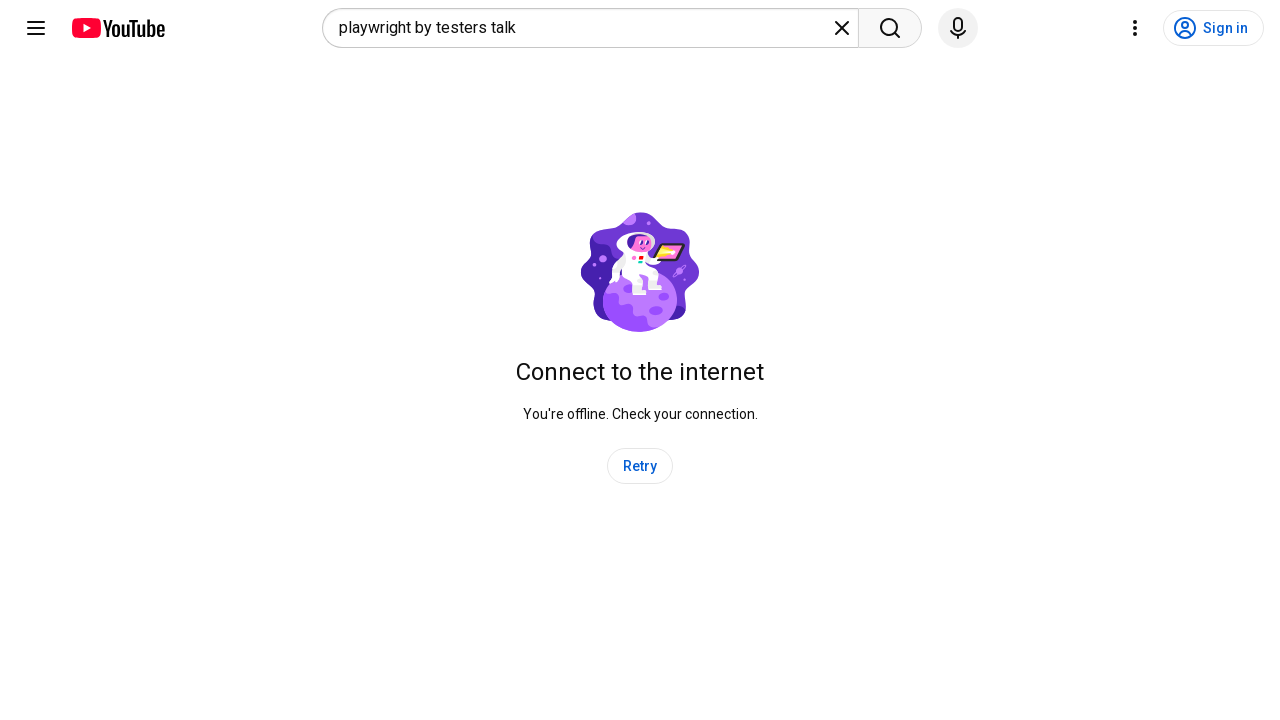

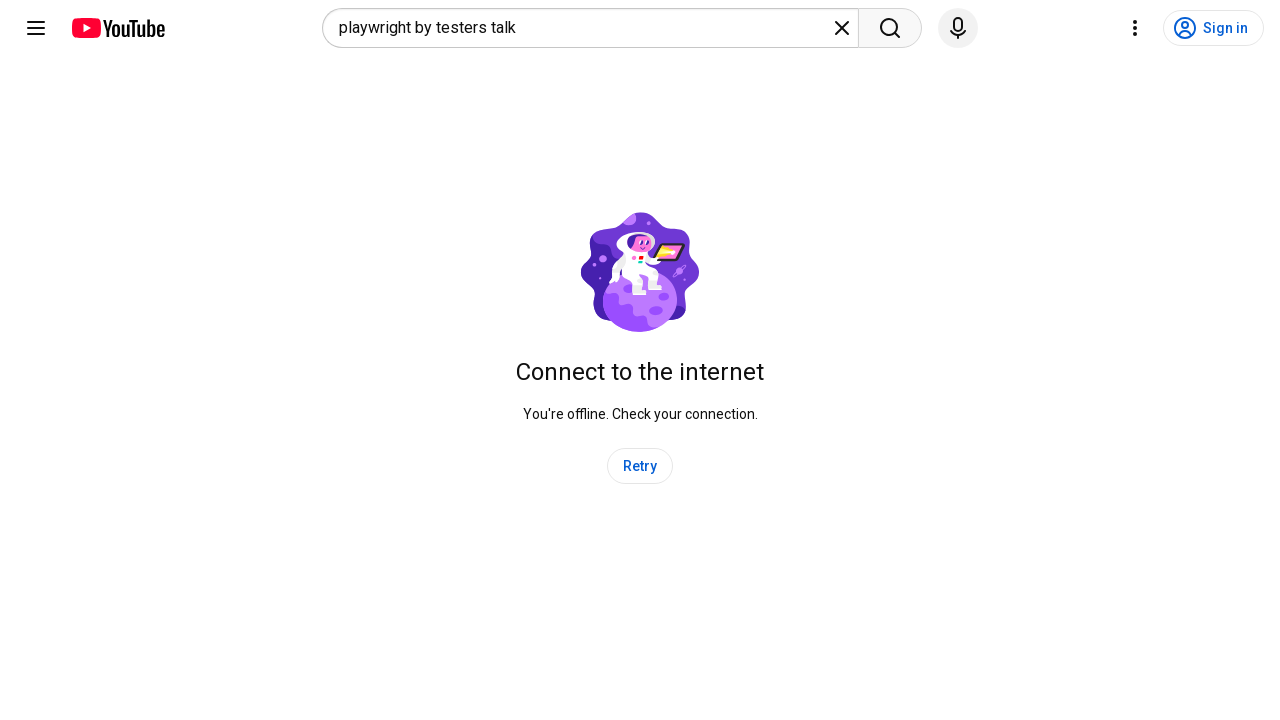